Tests that the Rent-A-Cat page displays both Rent and Return buttons

Starting URL: https://cs1632.appspot.com/

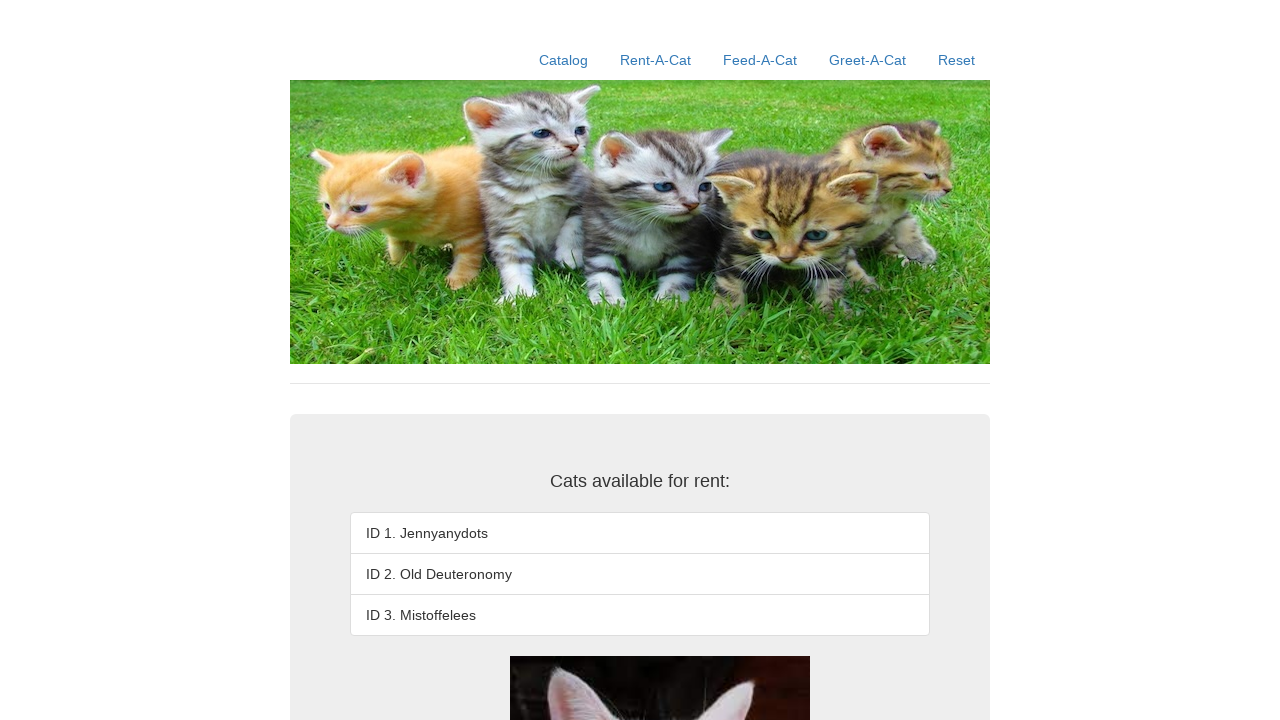

Reset cookies to initialize state
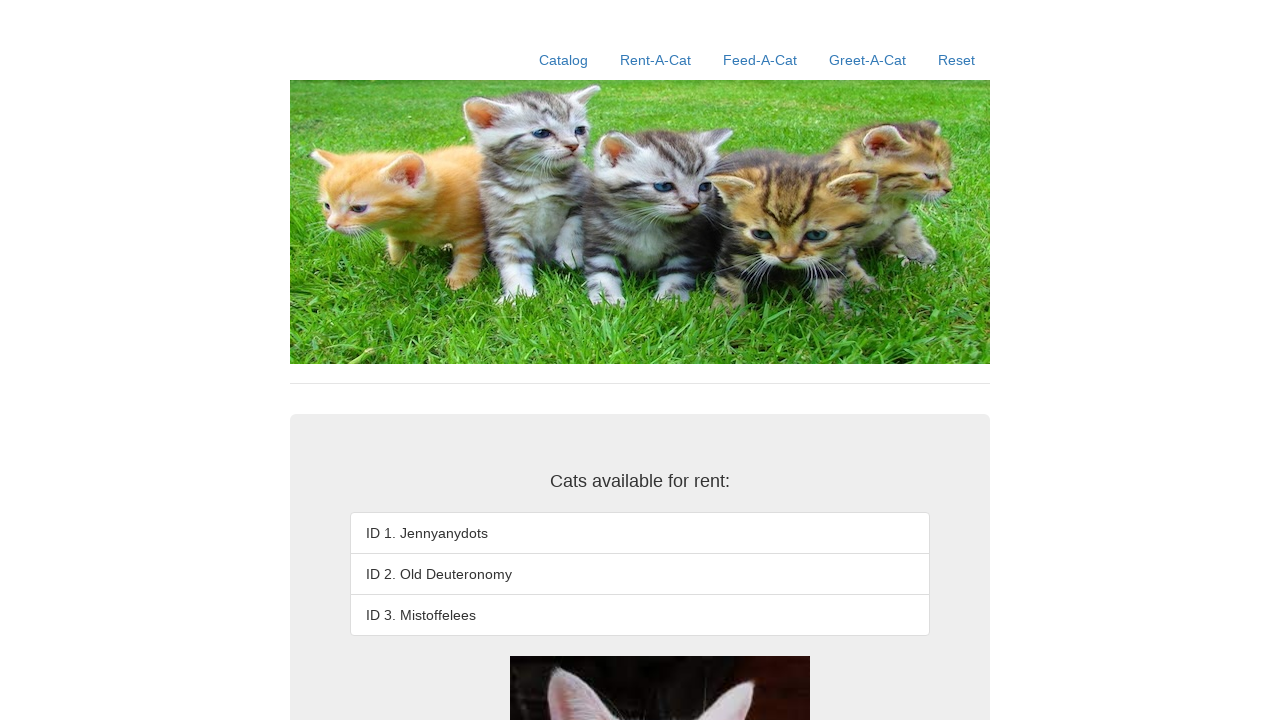

Navigated to starting URL https://cs1632.appspot.com/
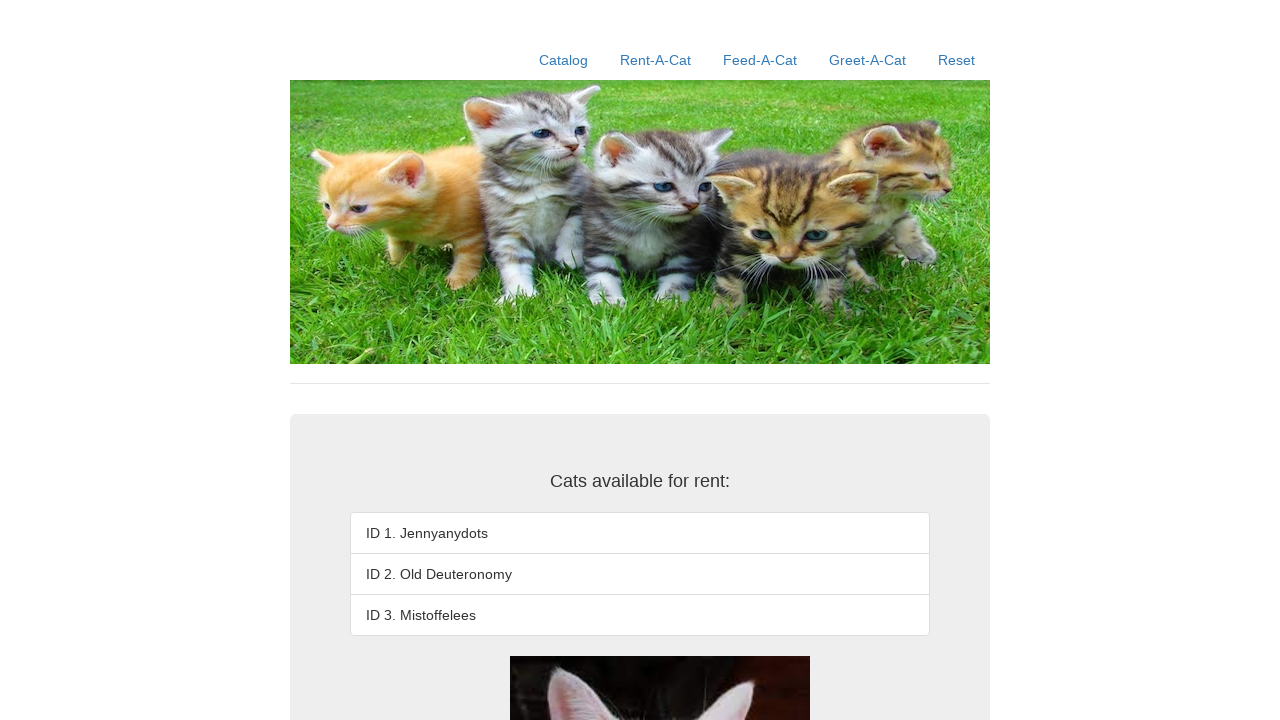

Clicked Rent-A-Cat link at (656, 60) on a:has-text('Rent-A-Cat')
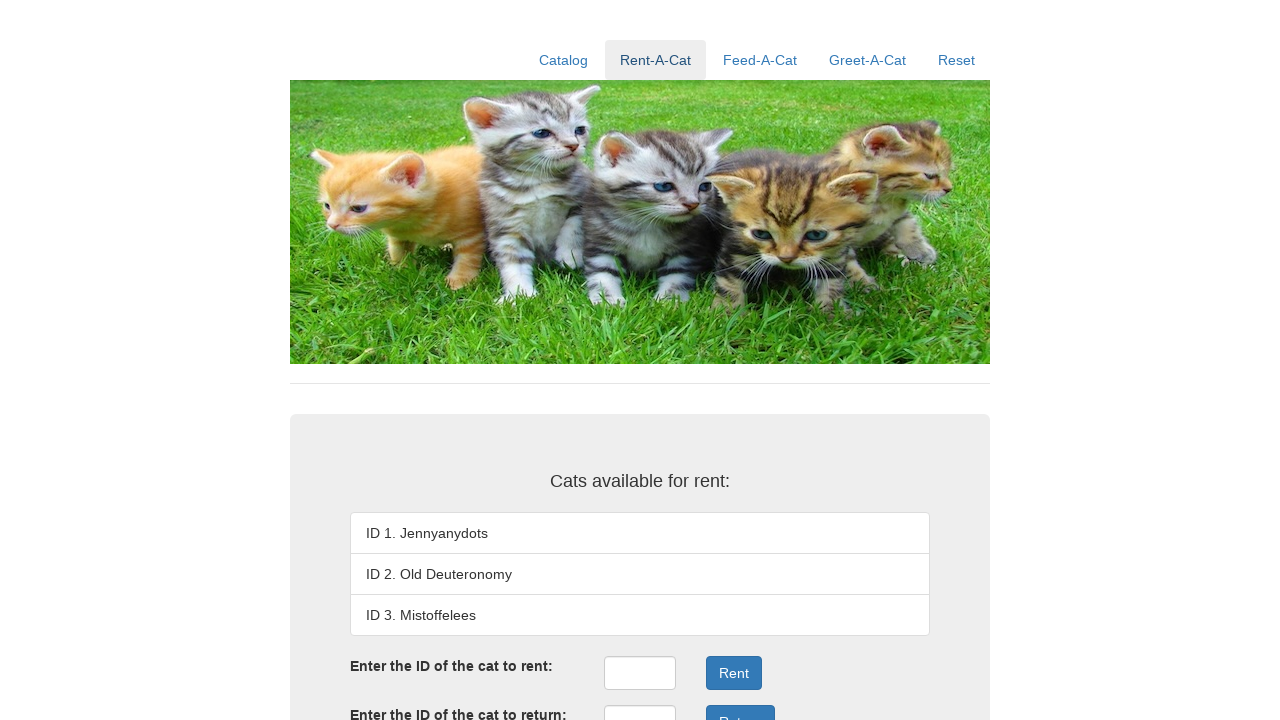

Waited for Rent button to load
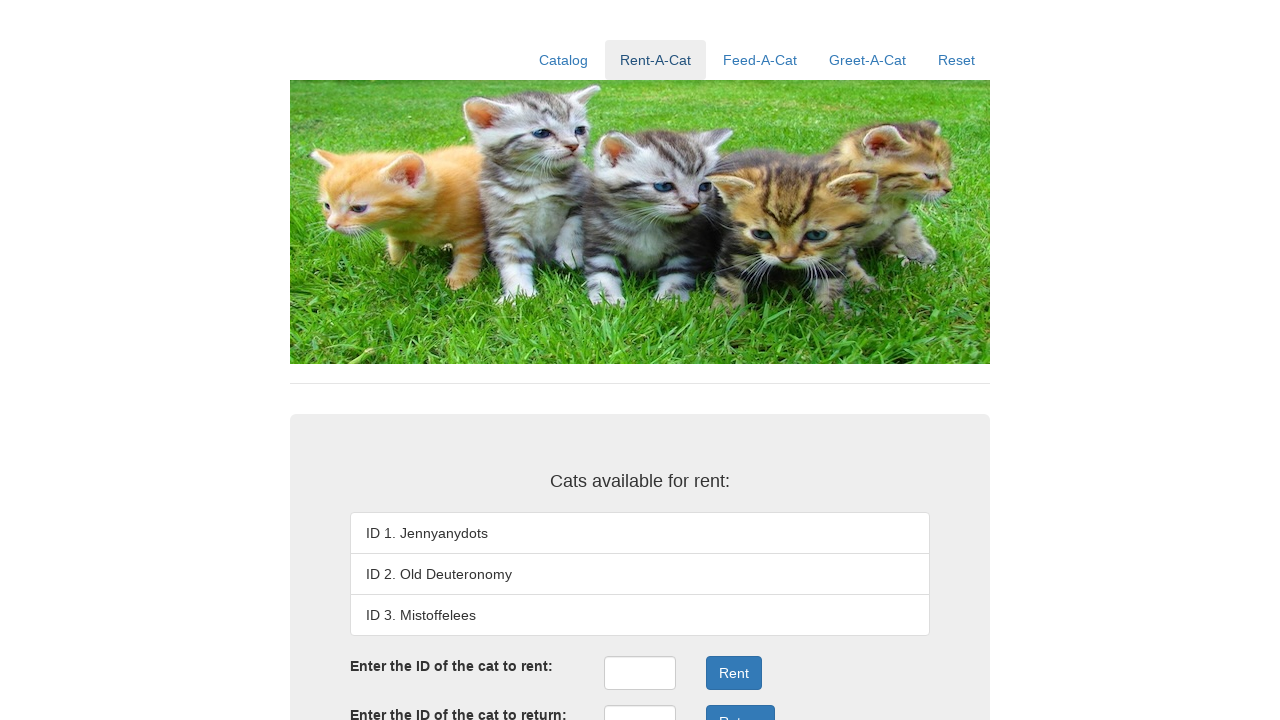

Verified Rent button is present
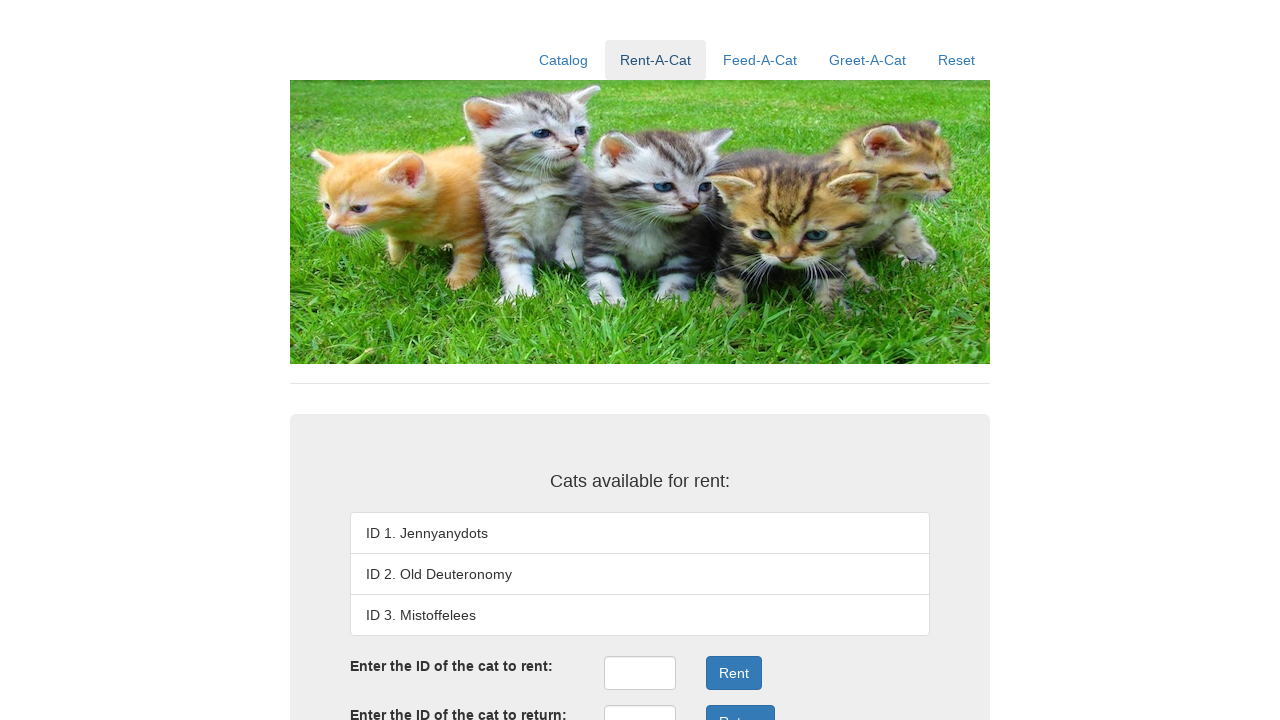

Verified Return button is present
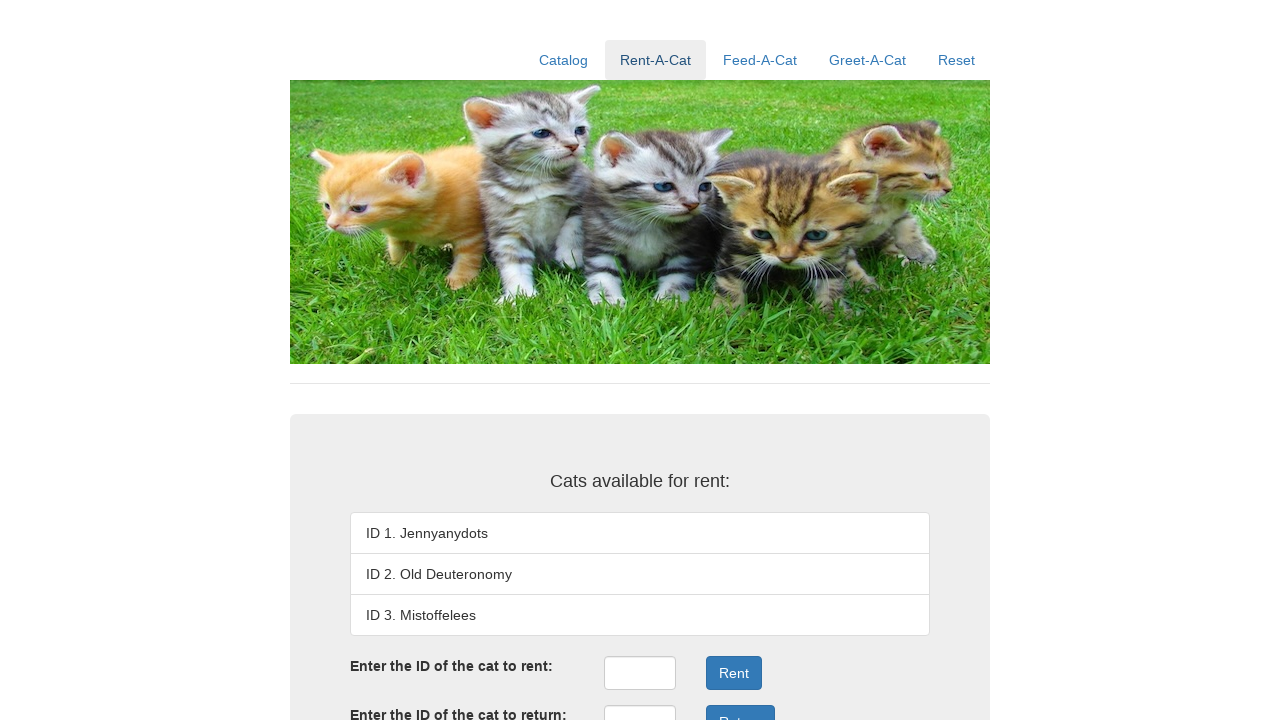

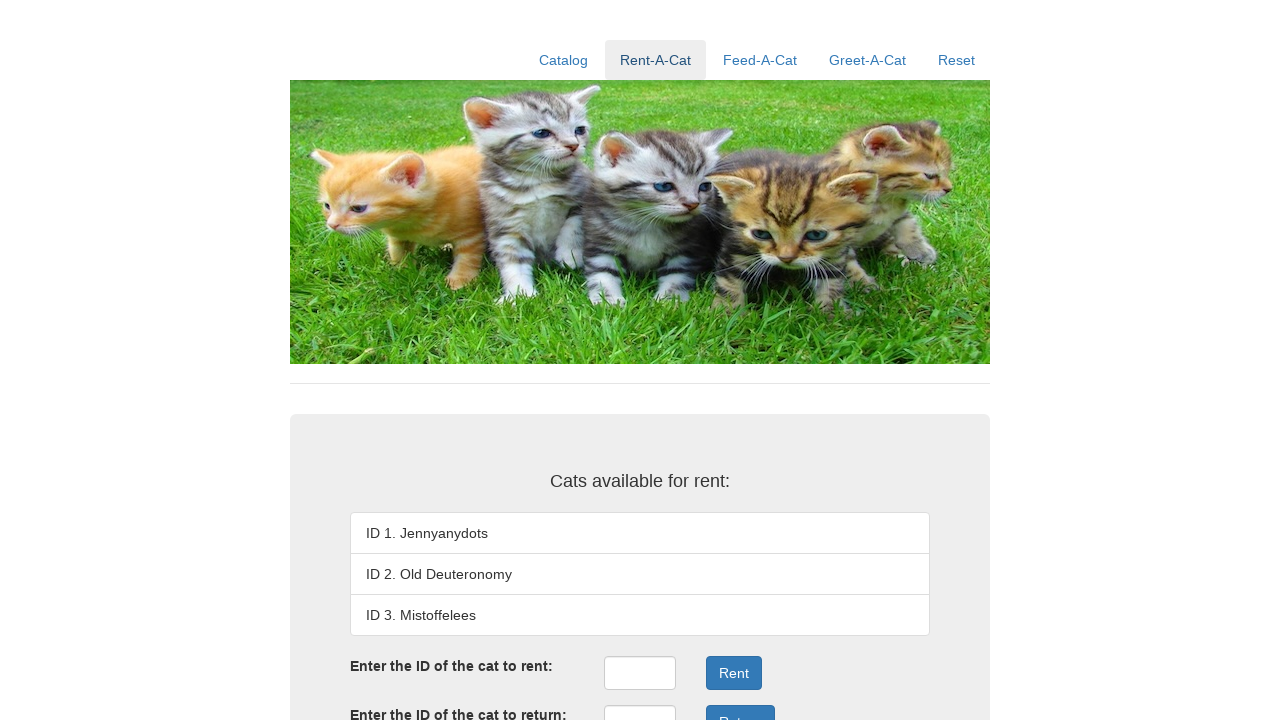